Adds items to cart and navigates to the checkout page, verifying the URL changes correctly

Starting URL: https://rahulshettyacademy.com/seleniumPractise/#/

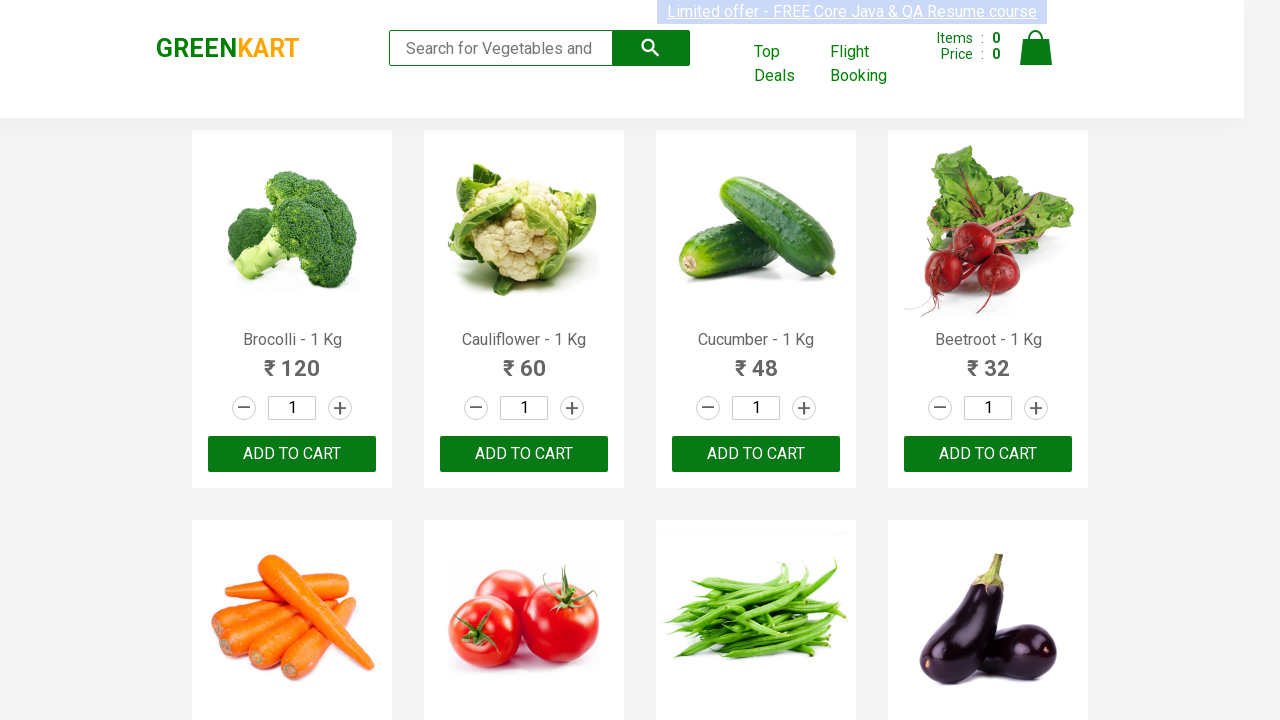

Clicked 'Add to Cart' button for product at index 1 at (292, 454) on :nth-child(1) > .product-action > button
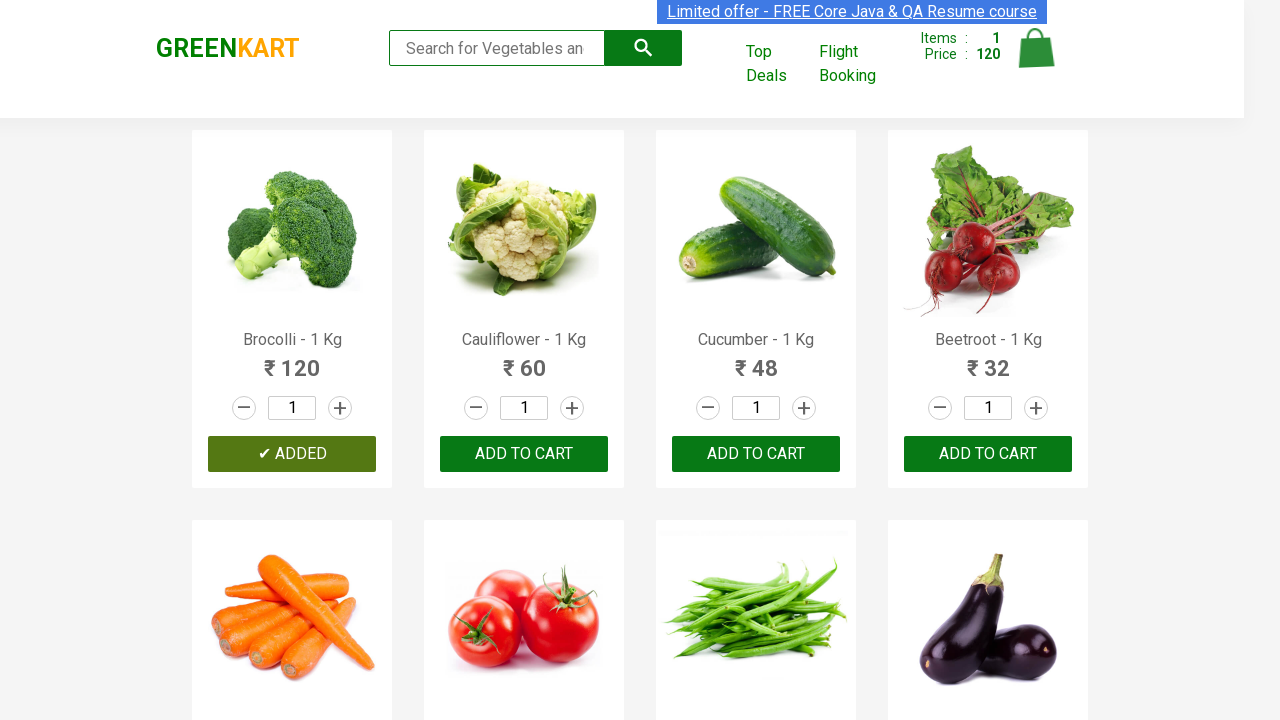

Waited 1 second after adding product 1 to cart
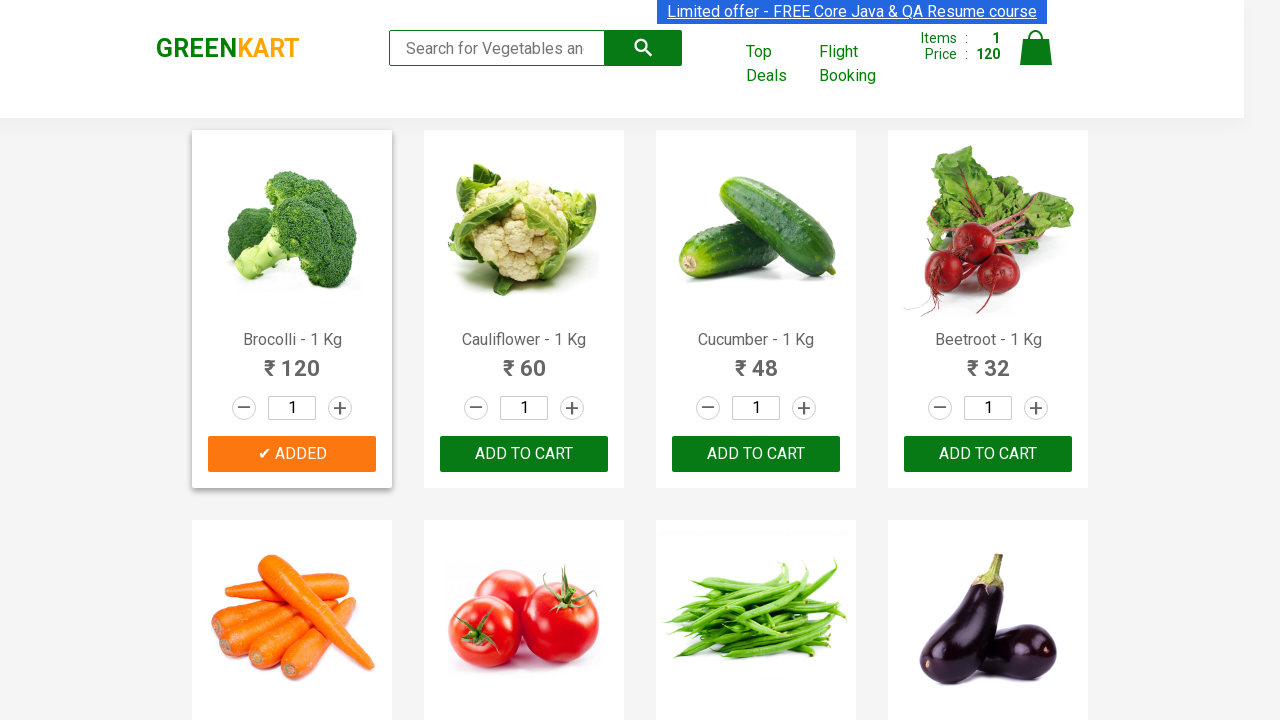

Clicked 'Add to Cart' button for product at index 4 at (988, 454) on :nth-child(4) > .product-action > button
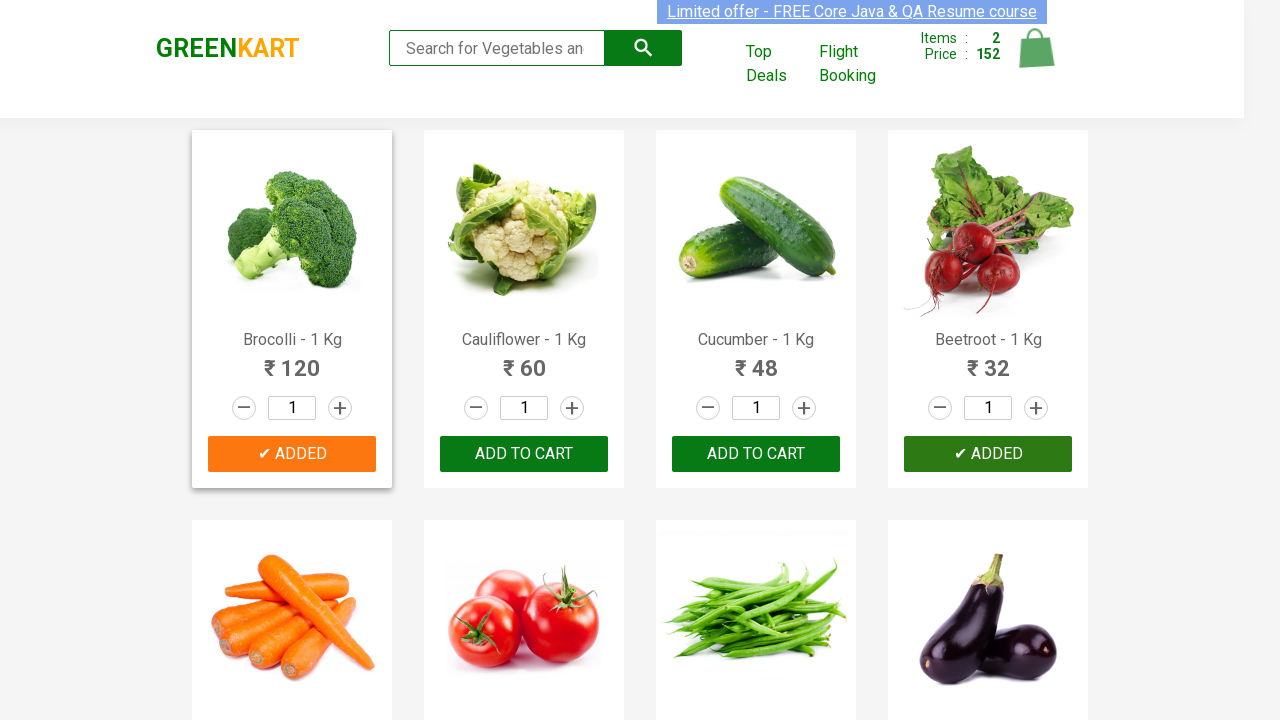

Waited 1 second after adding product 4 to cart
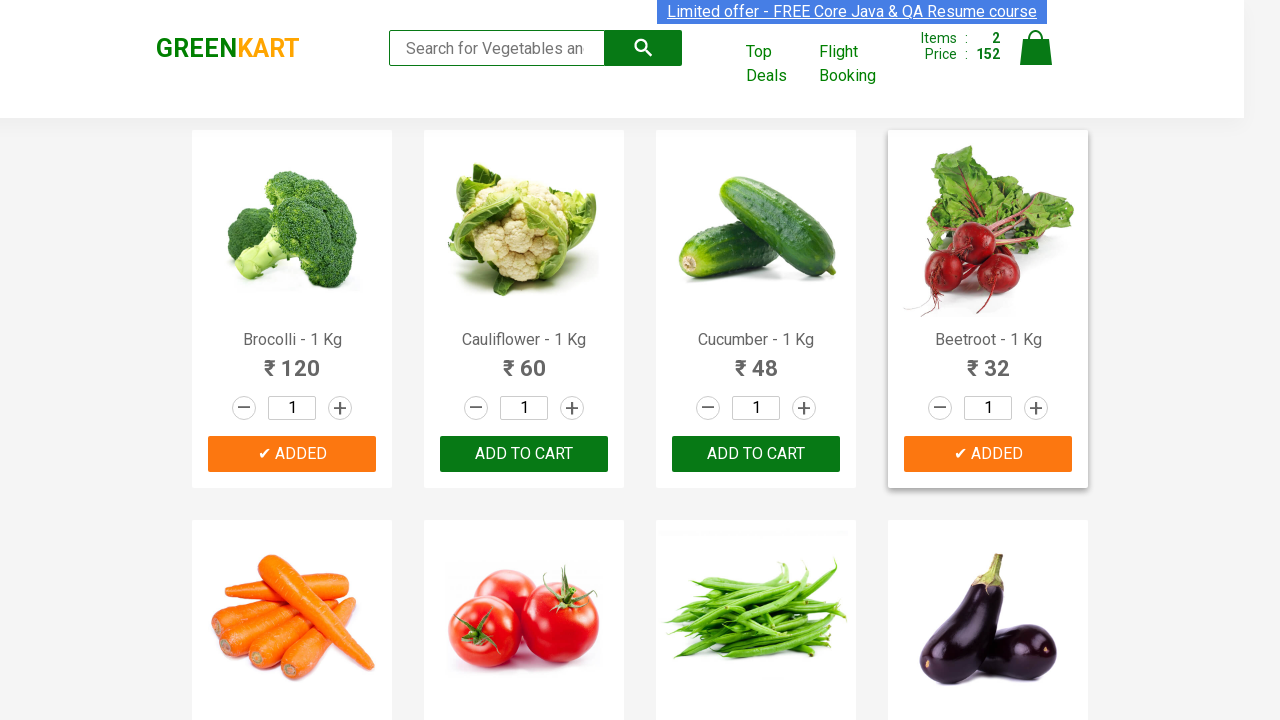

Clicked 'Add to Cart' button for product at index 7 at (756, 360) on :nth-child(7) > .product-action > button
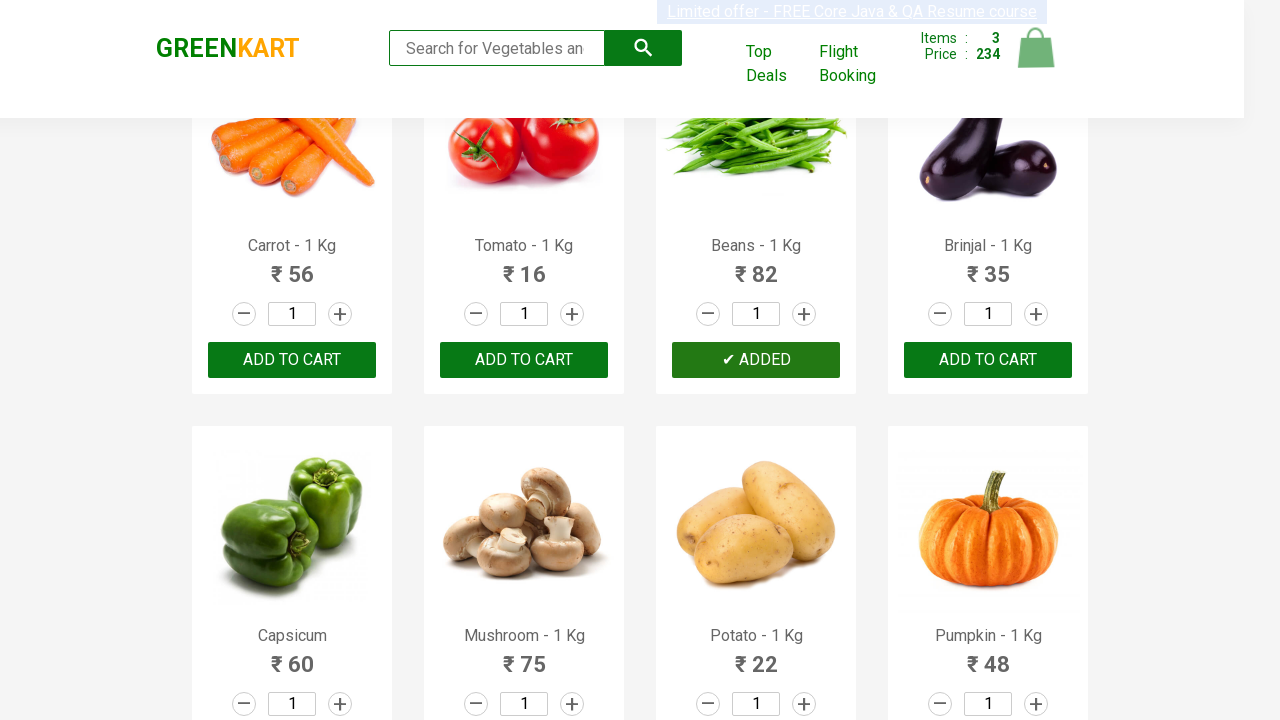

Waited 1 second after adding product 7 to cart
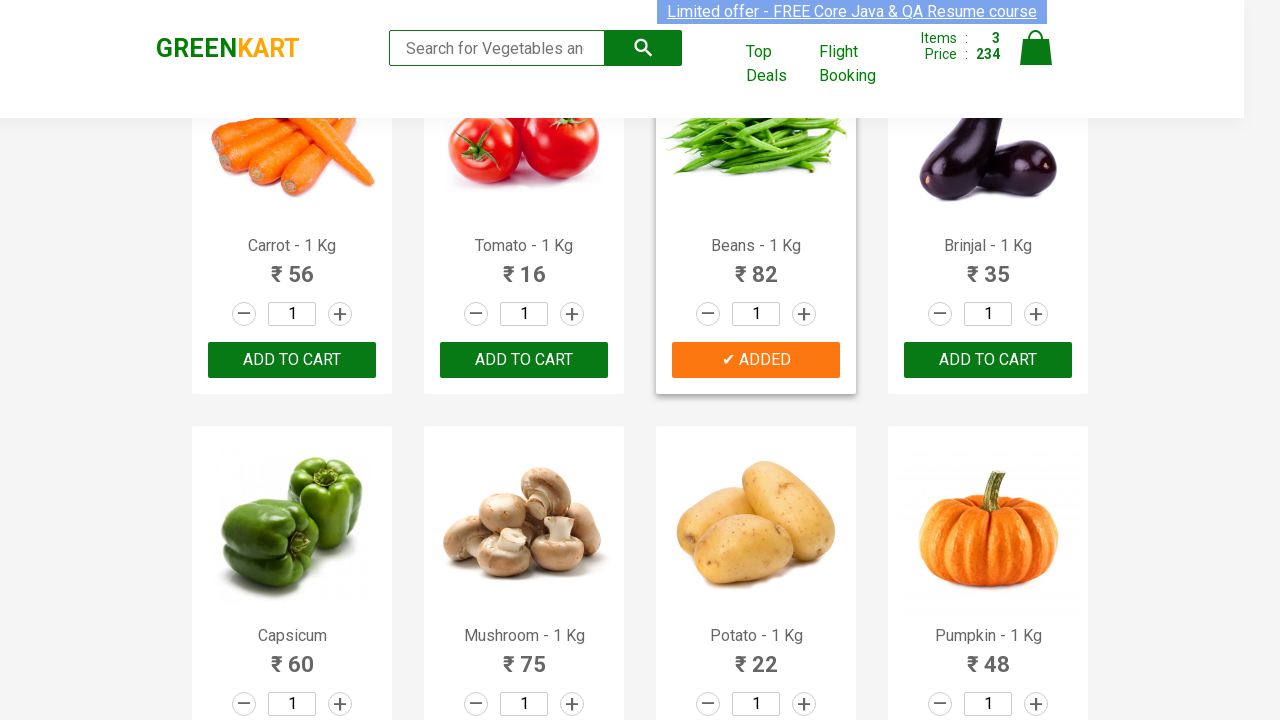

Clicked 'Add to Cart' button for product at index 10 at (524, 360) on :nth-child(10) > .product-action > button
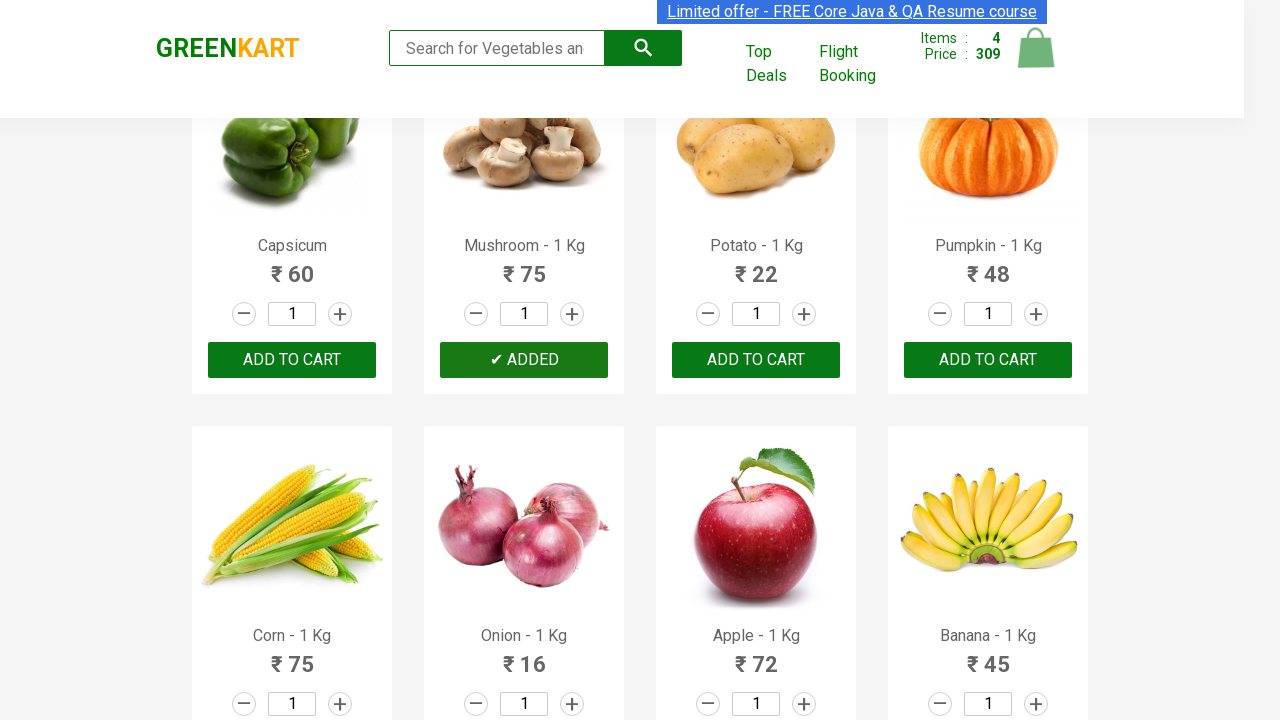

Waited 1 second after adding product 10 to cart
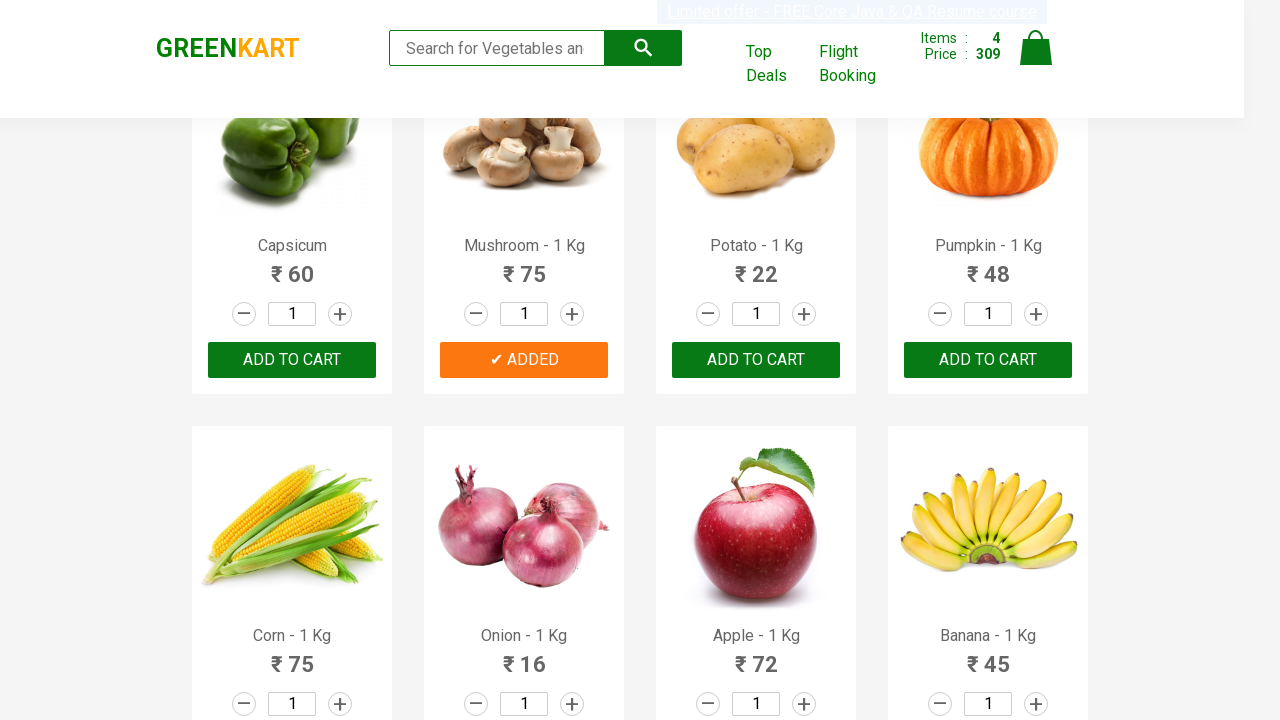

Clicked 'Add to Cart' button for product at index 15 at (756, 360) on :nth-child(15) > .product-action > button
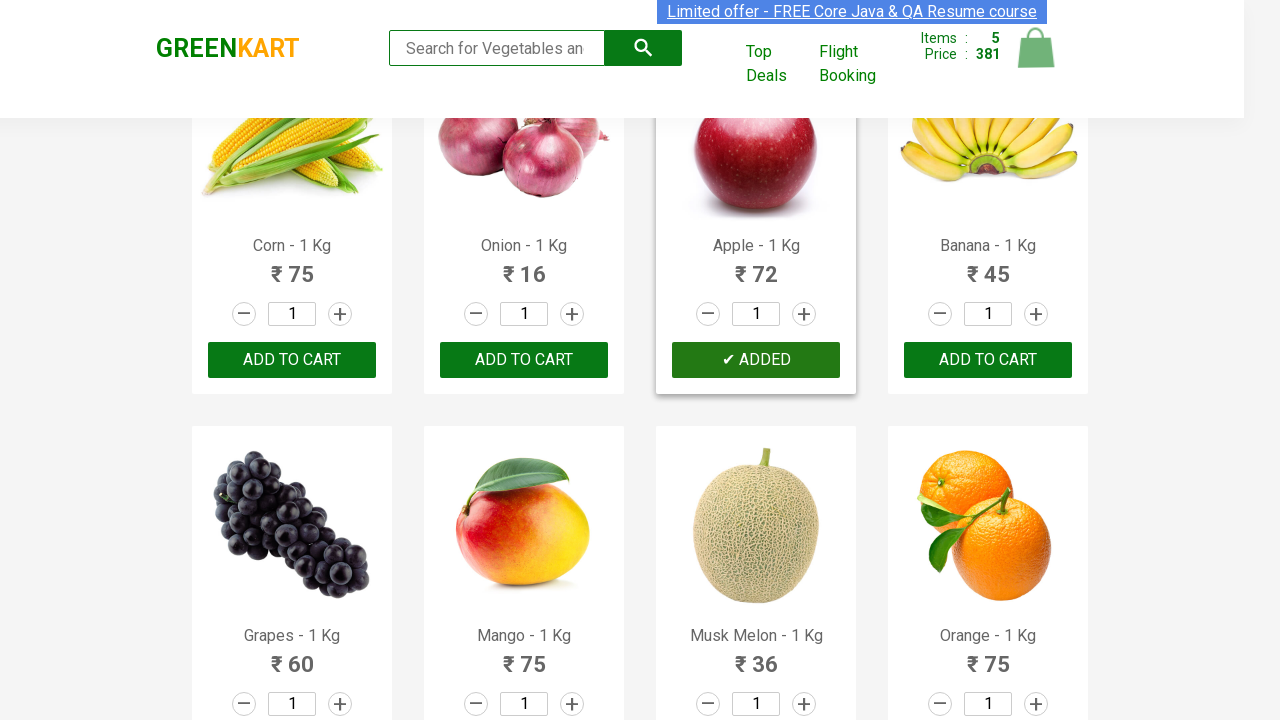

Waited 1 second after adding product 15 to cart
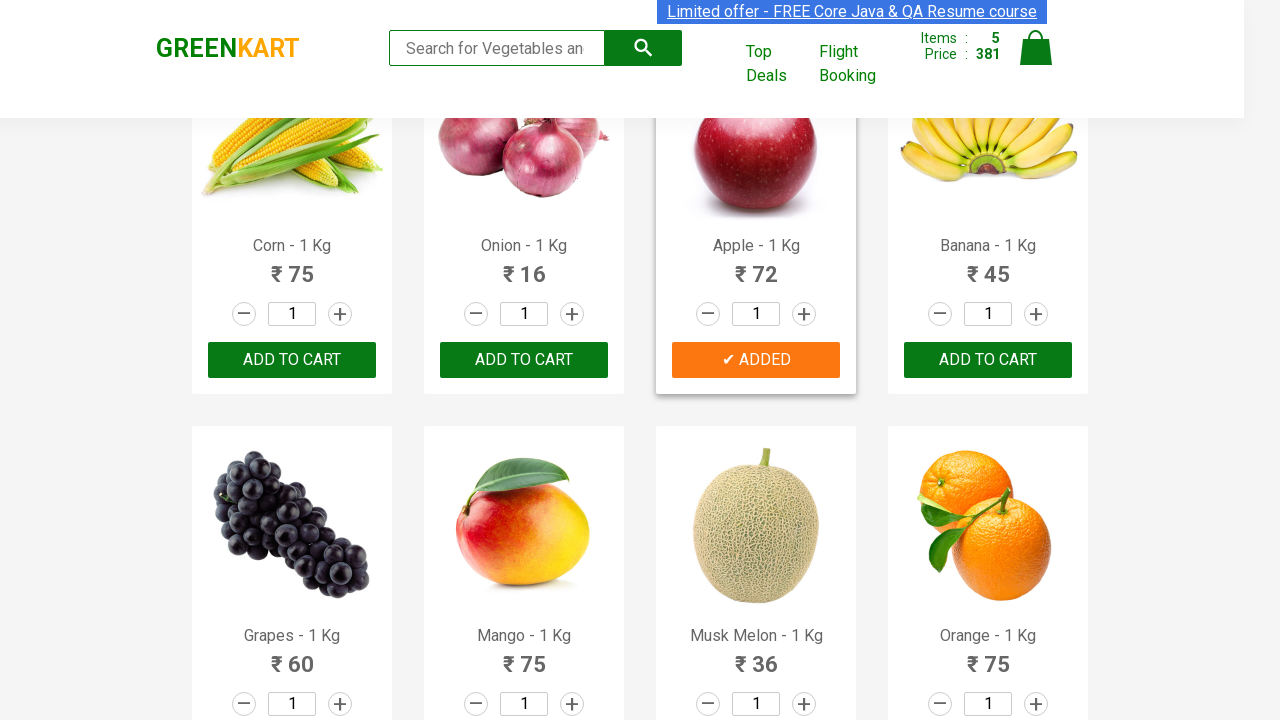

Clicked 'Add to Cart' button for product at index 21 at (292, 360) on :nth-child(21) > .product-action > button
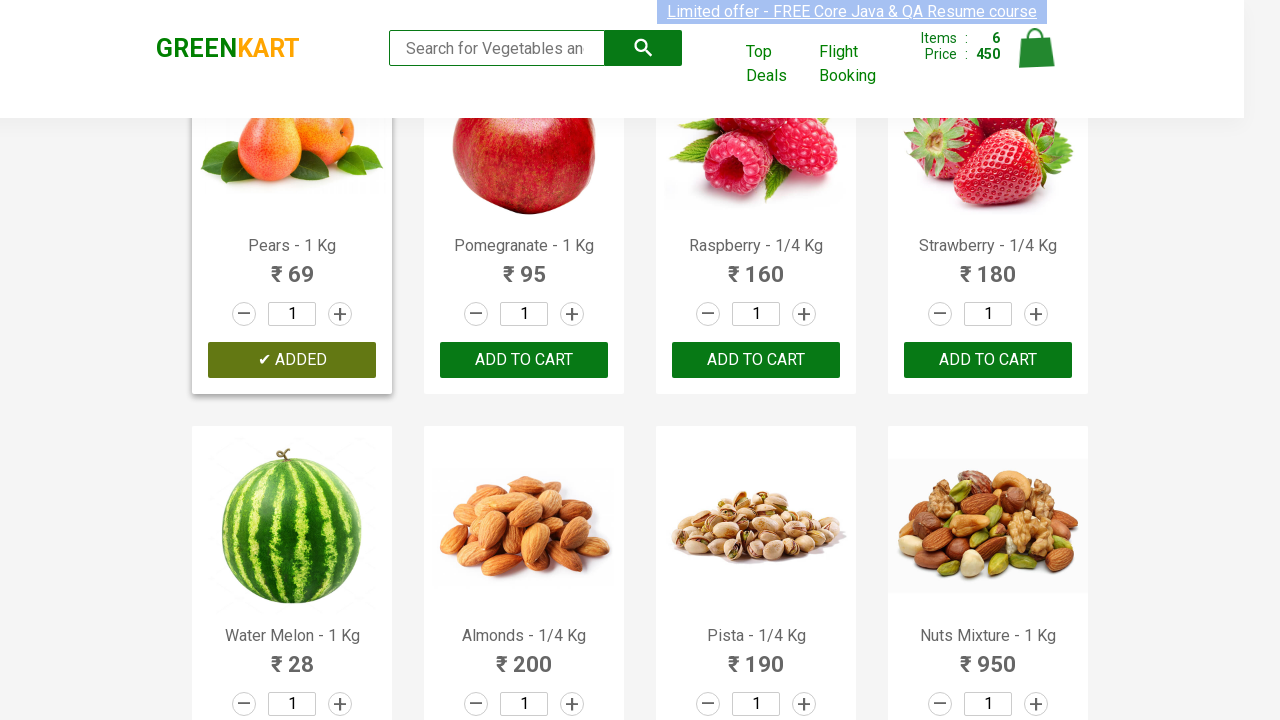

Waited 1 second after adding product 21 to cart
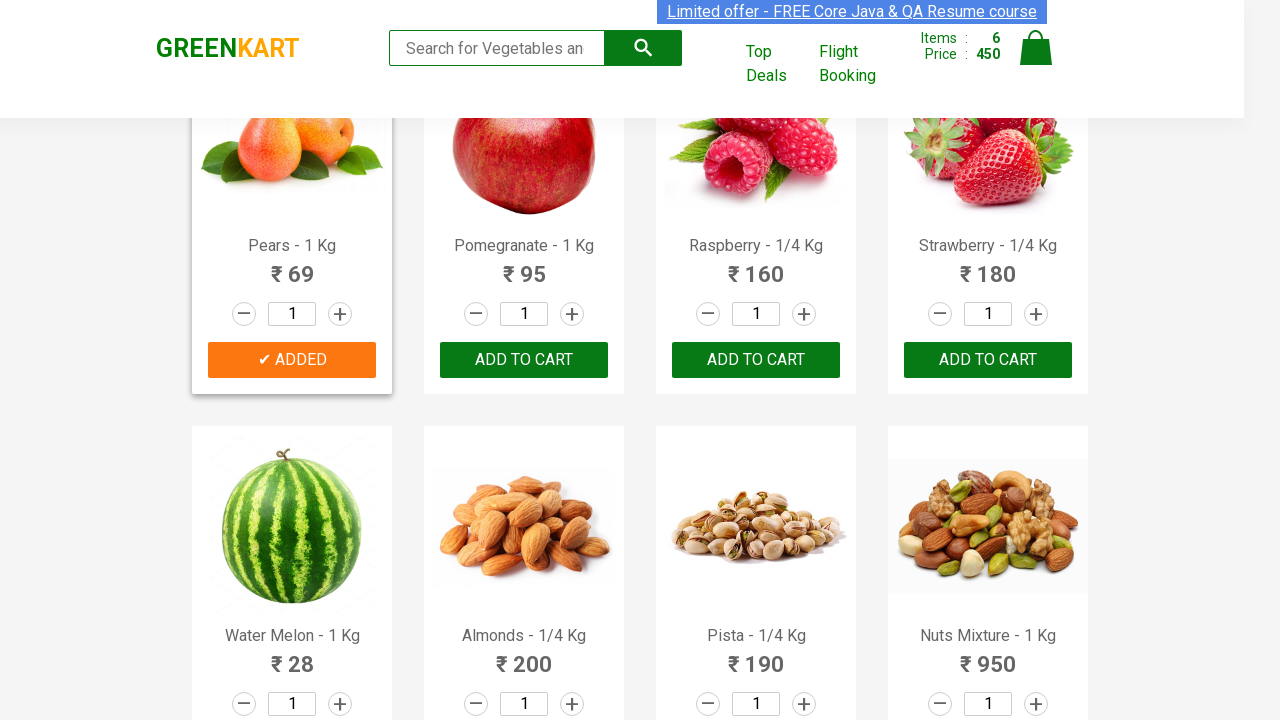

Clicked 'Add to Cart' button for product at index 30 at (524, 569) on :nth-child(30) > .product-action > button
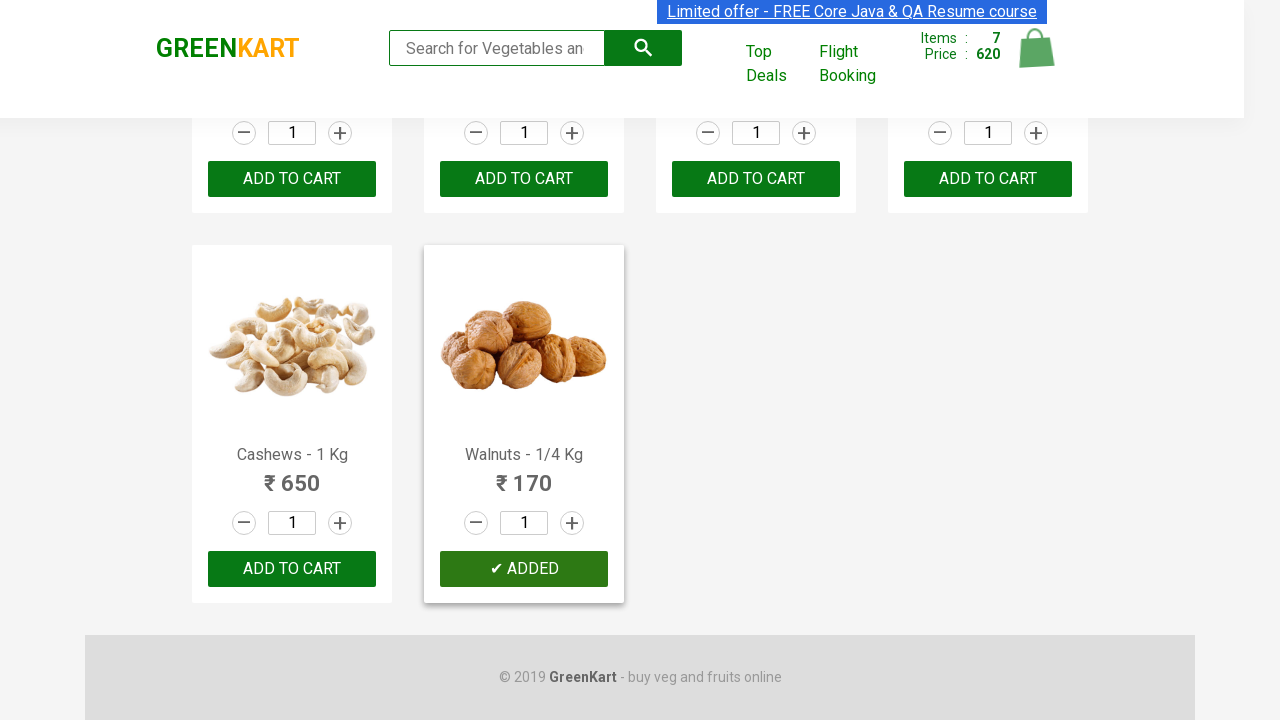

Waited 1 second after adding product 30 to cart
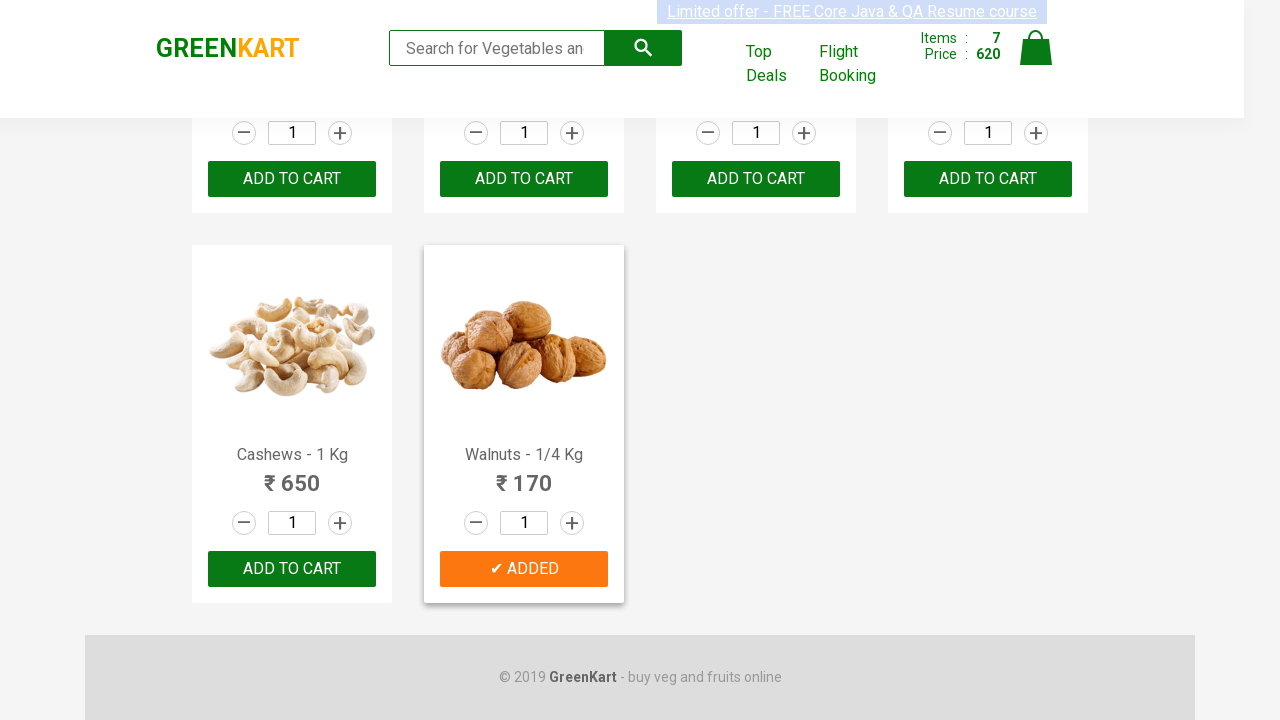

Clicked cart icon to open cart preview at (1036, 48) on .cart-icon > img
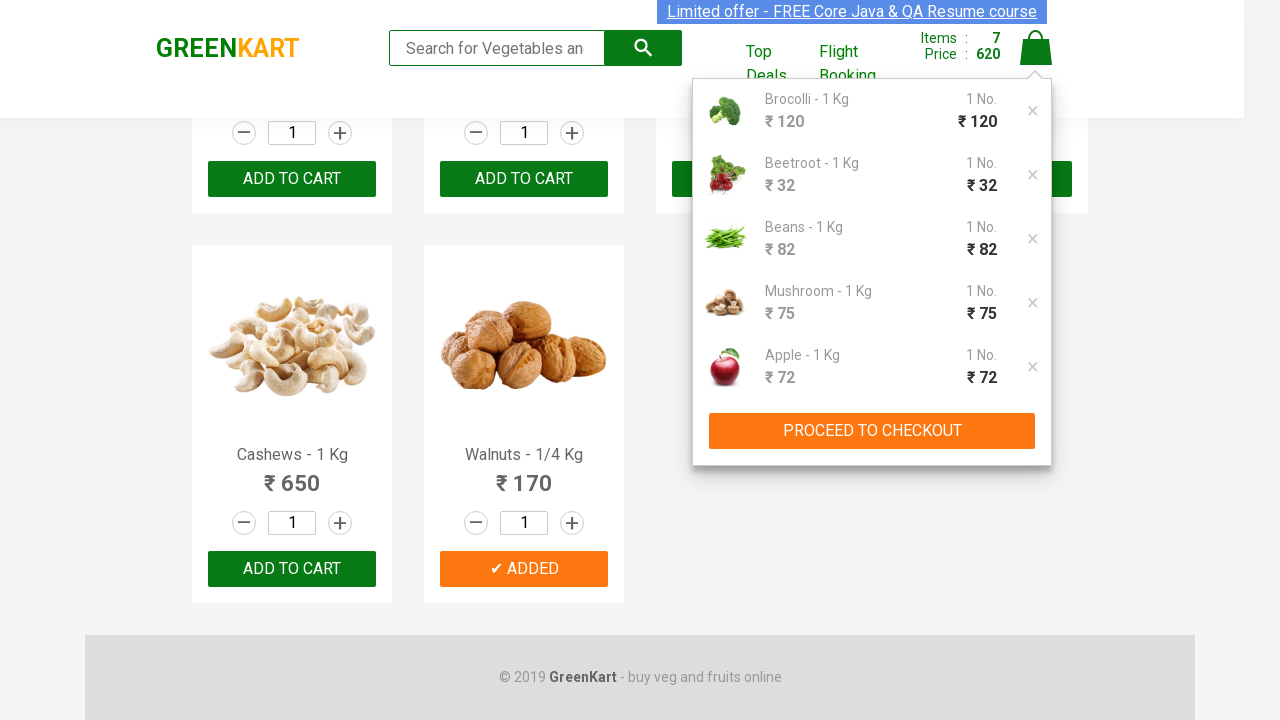

Clicked 'Proceed to Checkout' button at (872, 431) on .cart-preview > .action-block > button
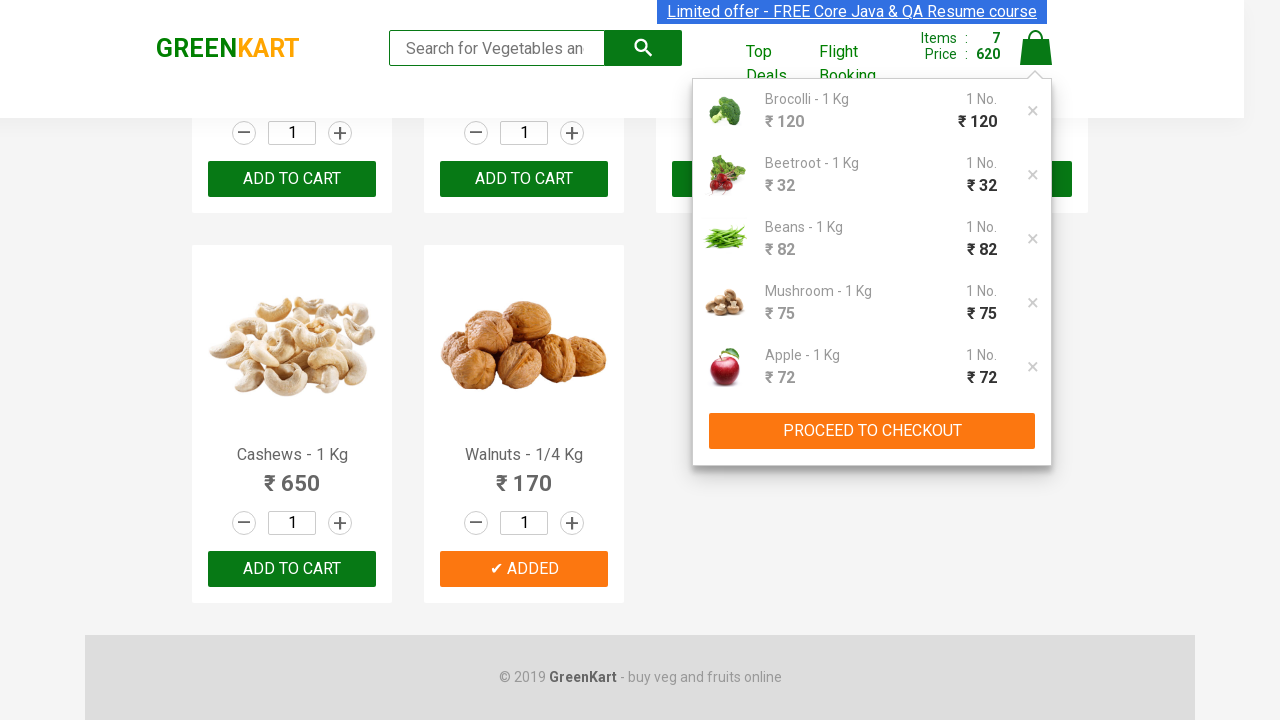

Successfully navigated to checkout page with URL ending in '/cart'
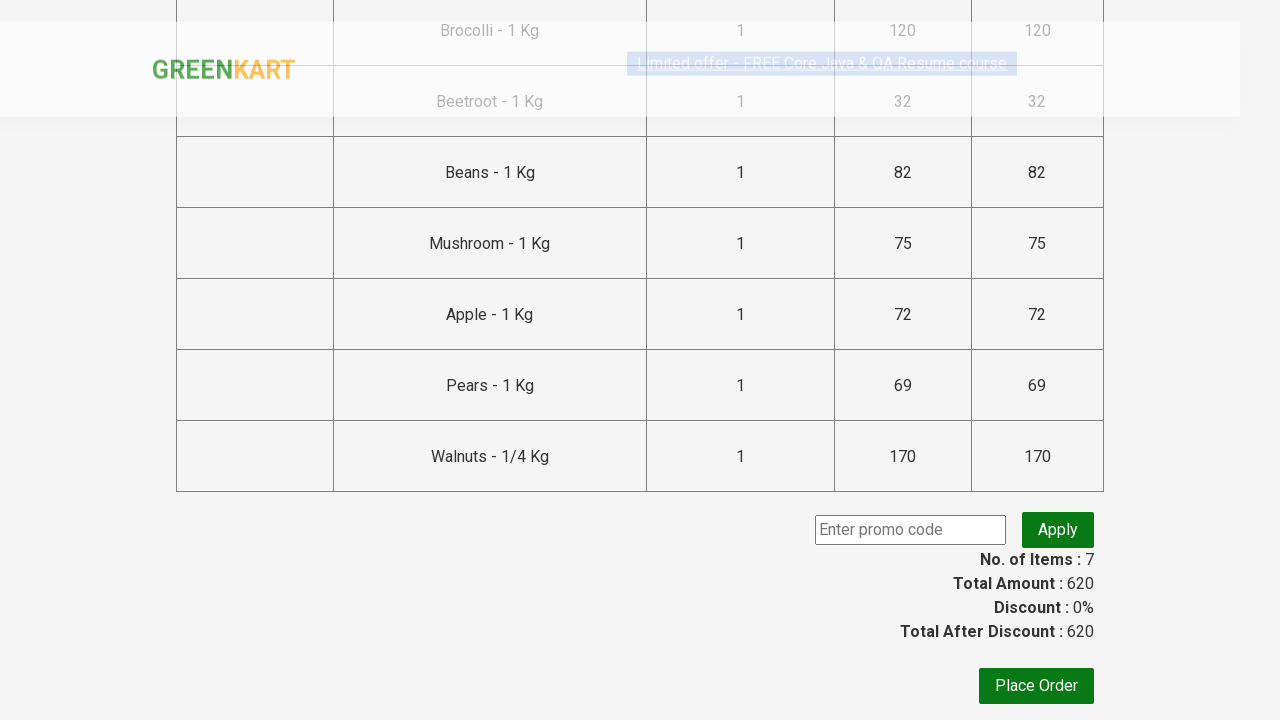

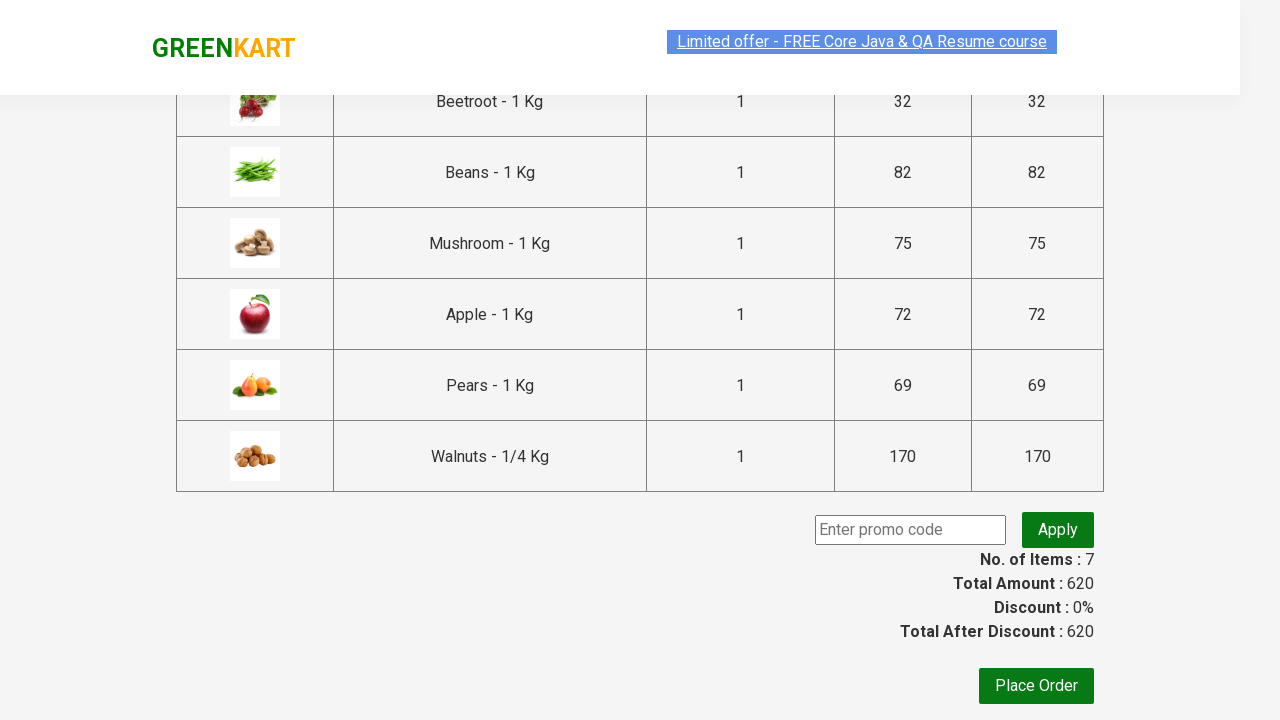